Tests a text box form by filling in user details and verifying the submitted name is displayed correctly

Starting URL: https://demoqa.com/text-box

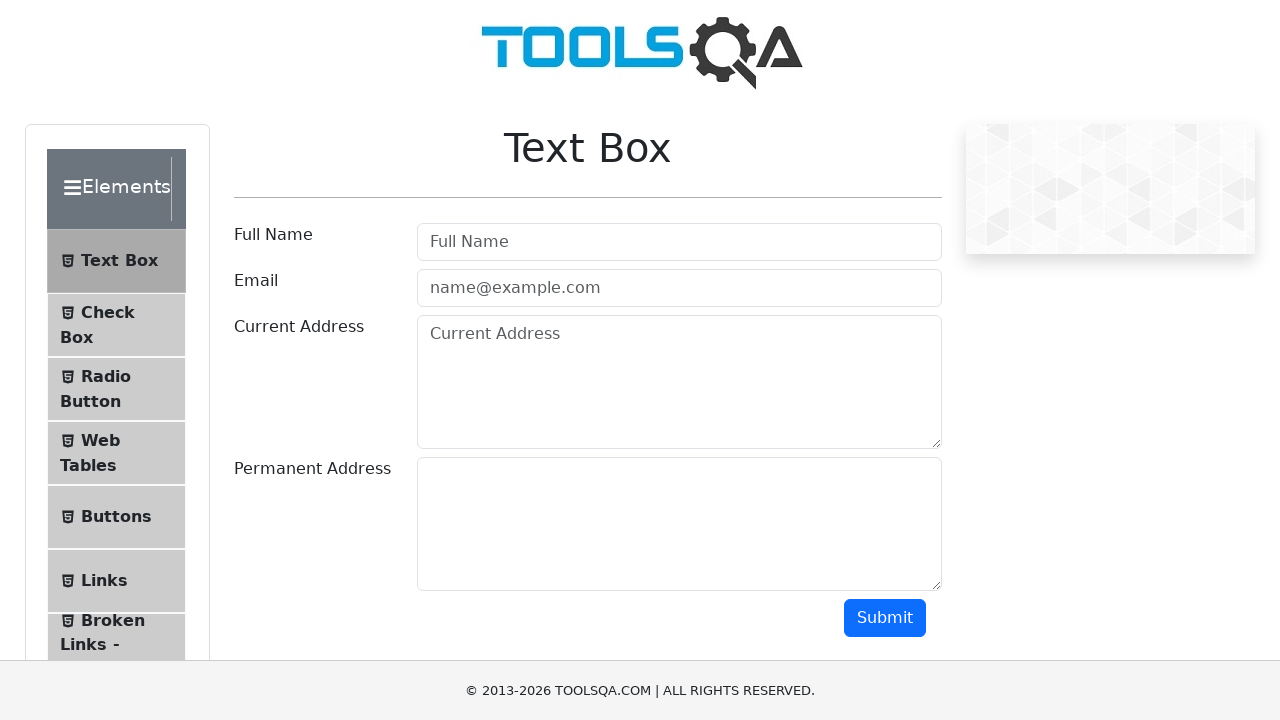

Filled userName field with 'Melek' on #userName
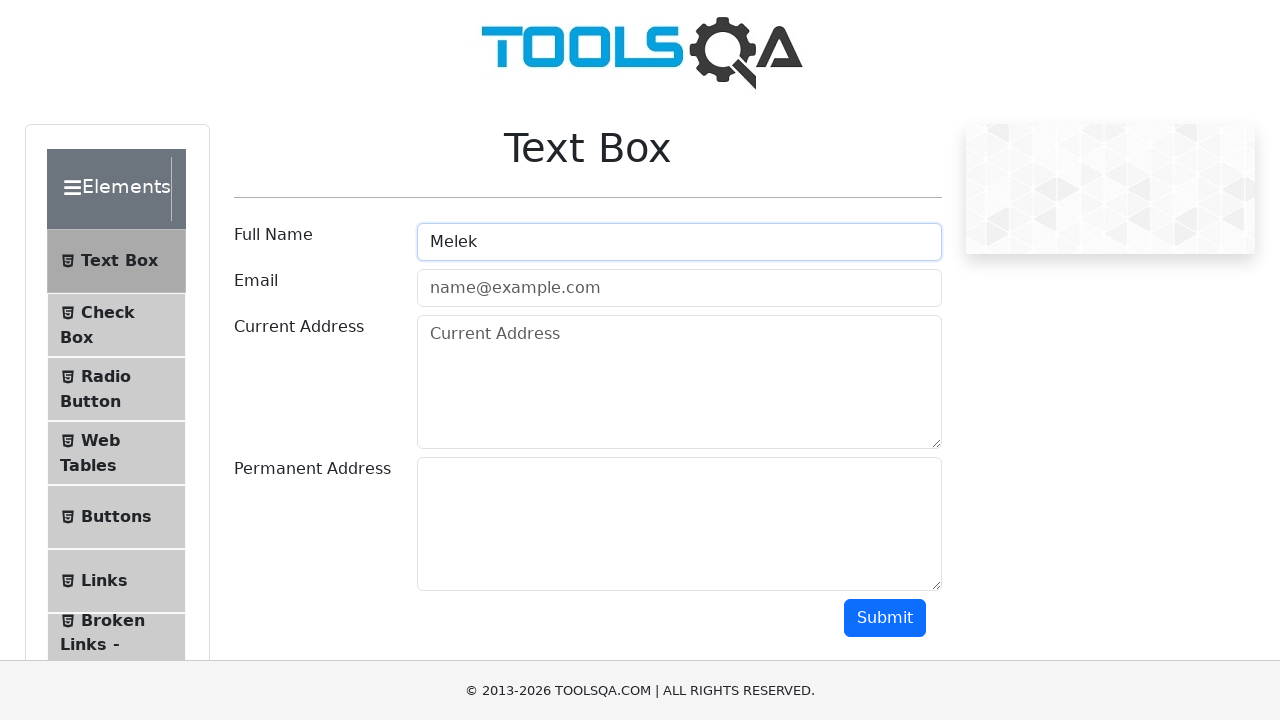

Filled userEmail field with 'melek.sahin@virgosol.com' on #userEmail
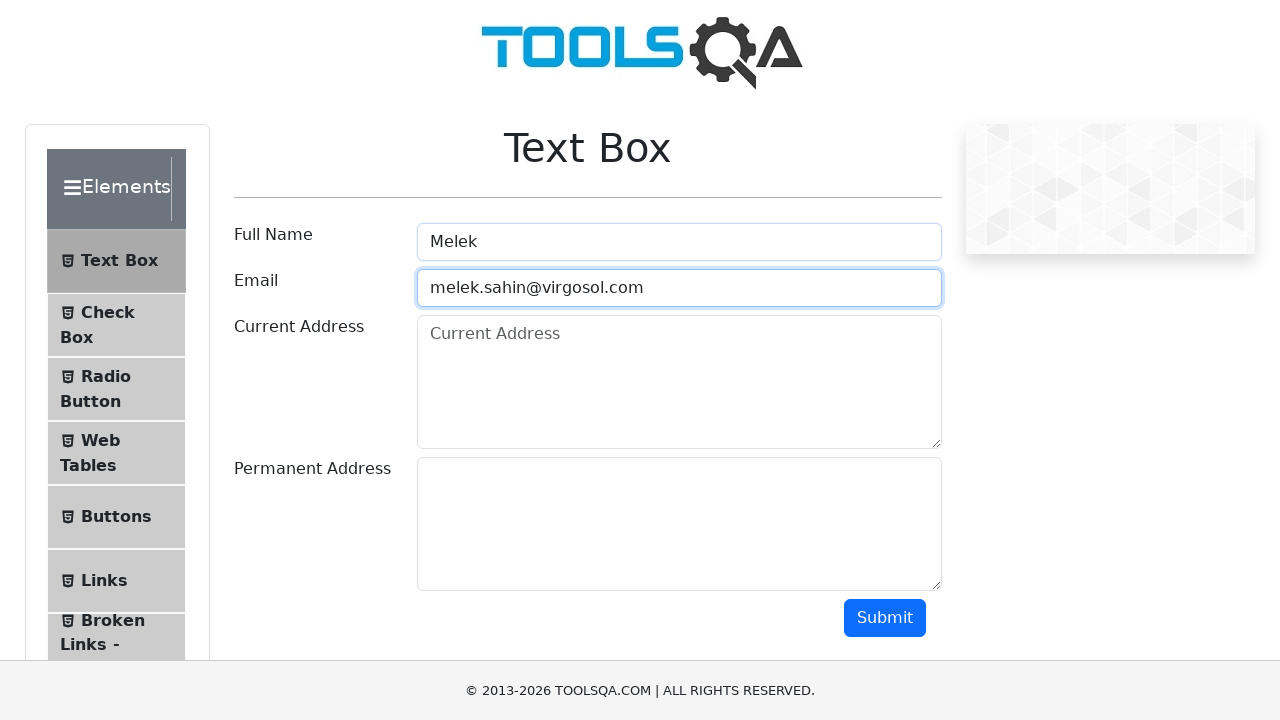

Filled currentAddress field with 'eskişehir' on #currentAddress
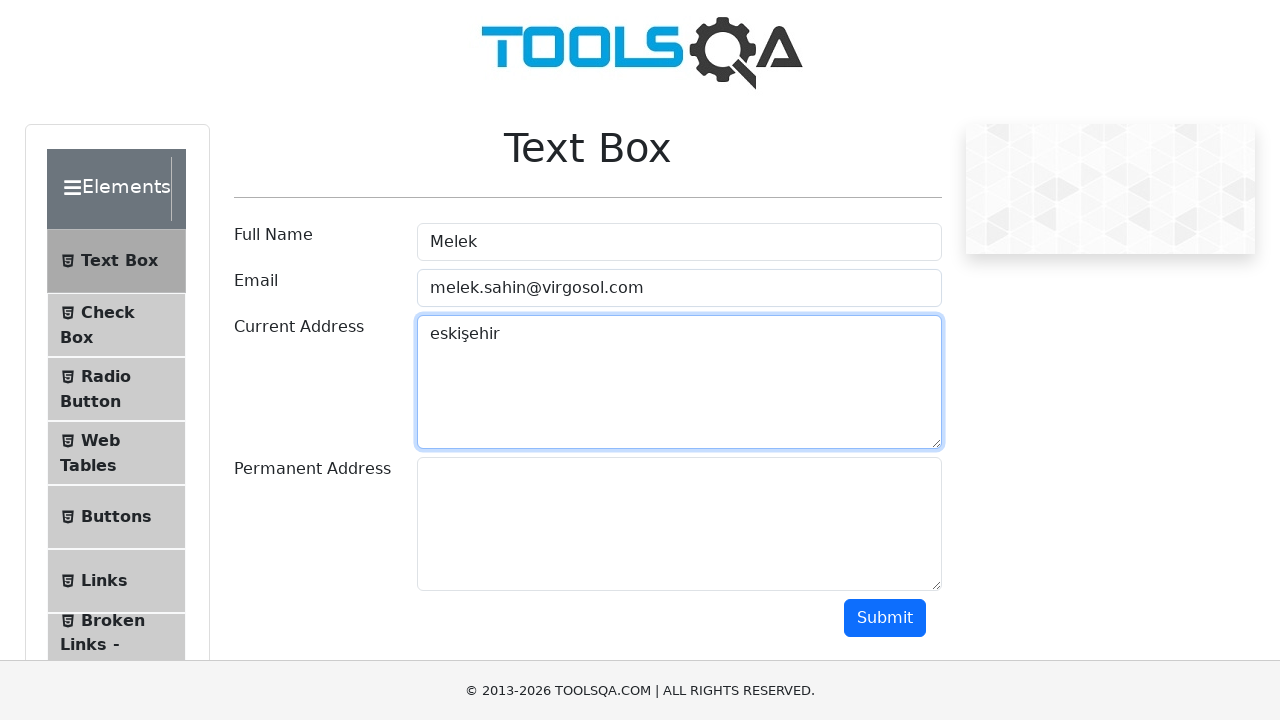

Filled permanentAddress field with 'isparta' on #permanentAddress
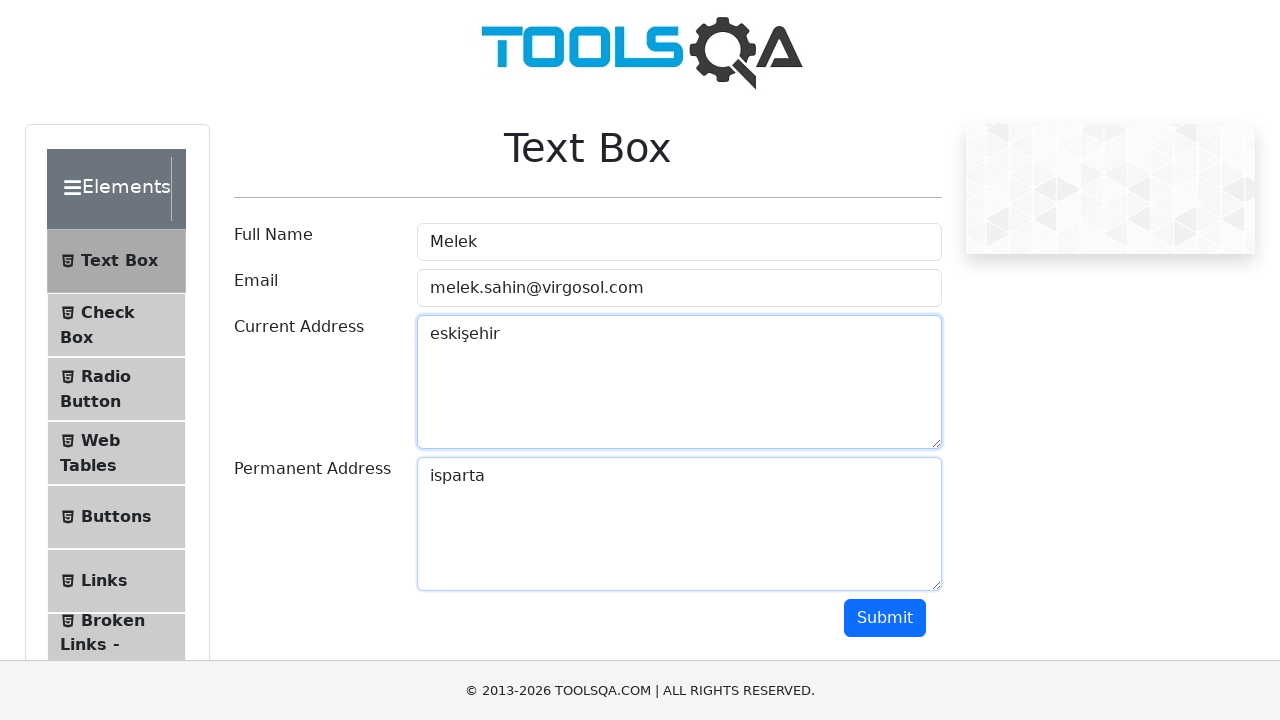

Clicked submit button to submit the form at (885, 618) on #submit
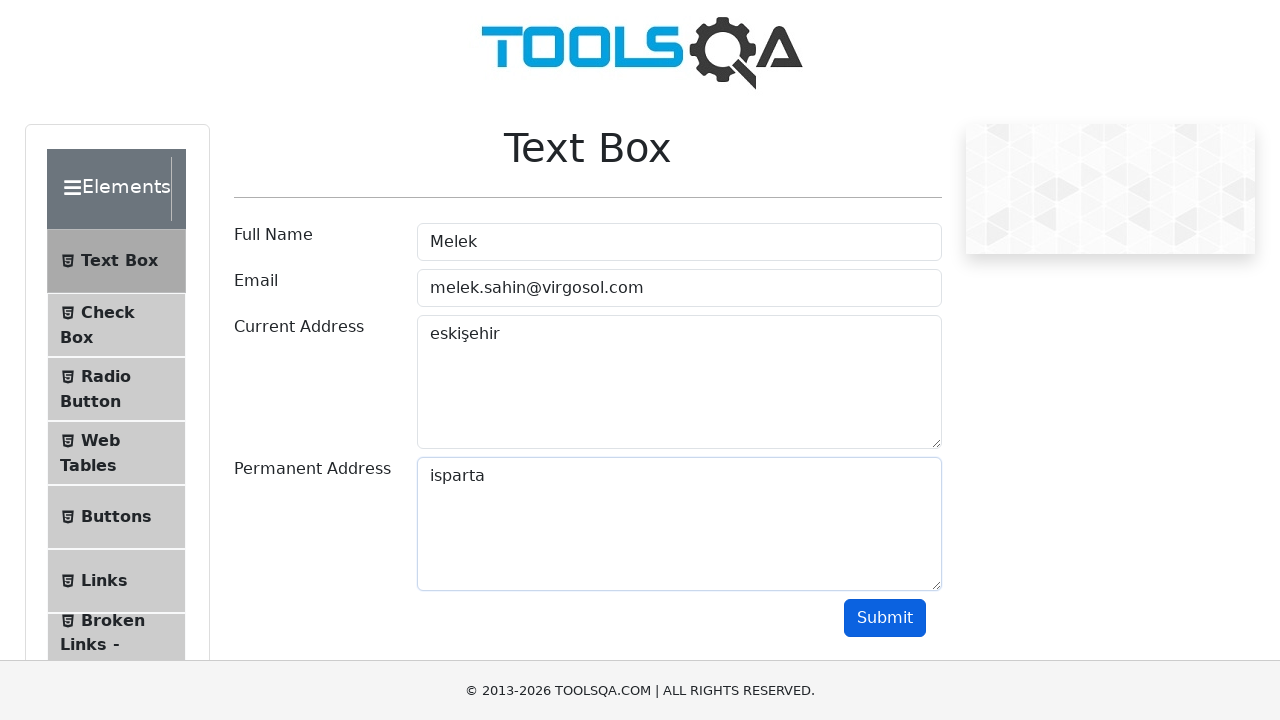

Form submission result loaded, name element appeared
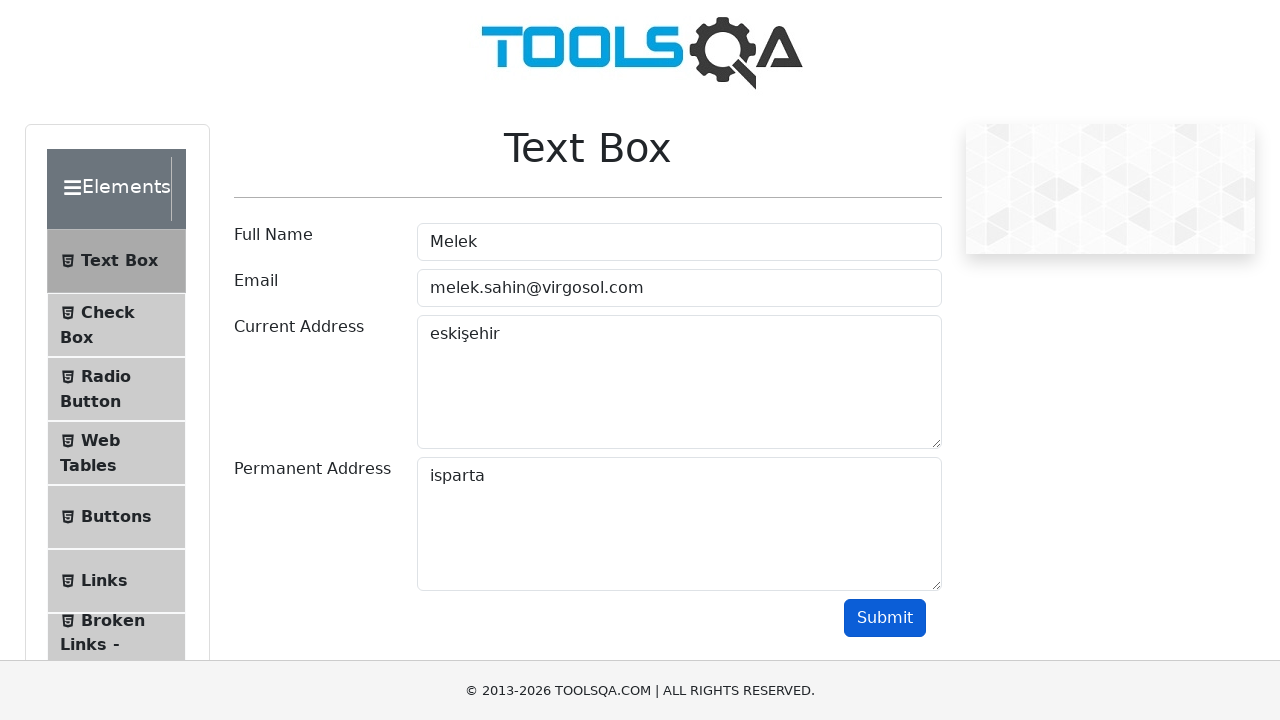

Located name element on the page
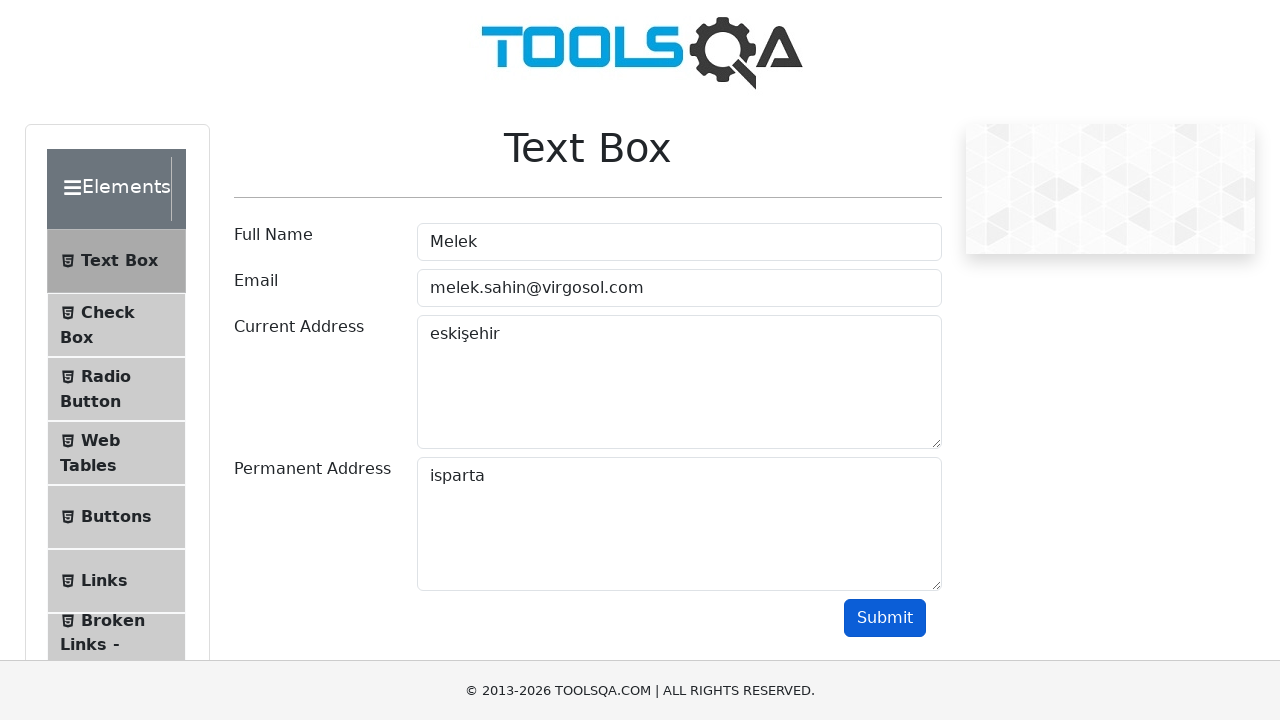

Verified that submitted name 'Melek' is displayed correctly in the result
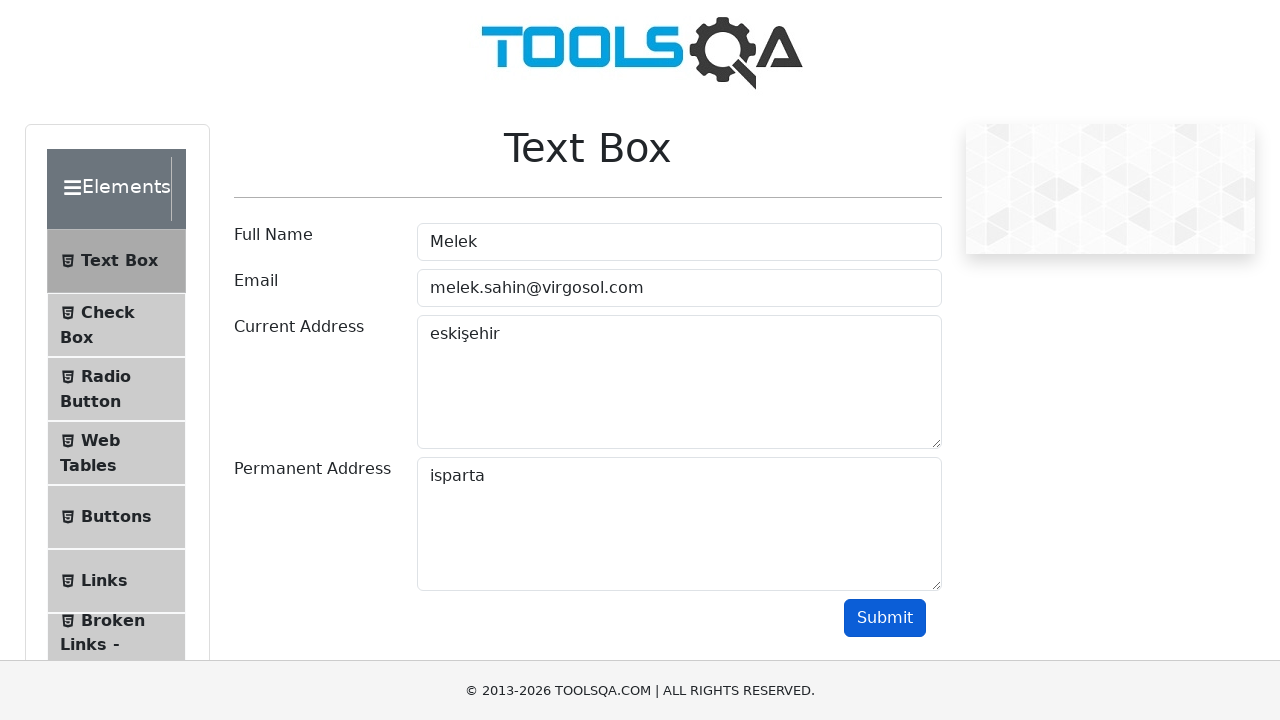

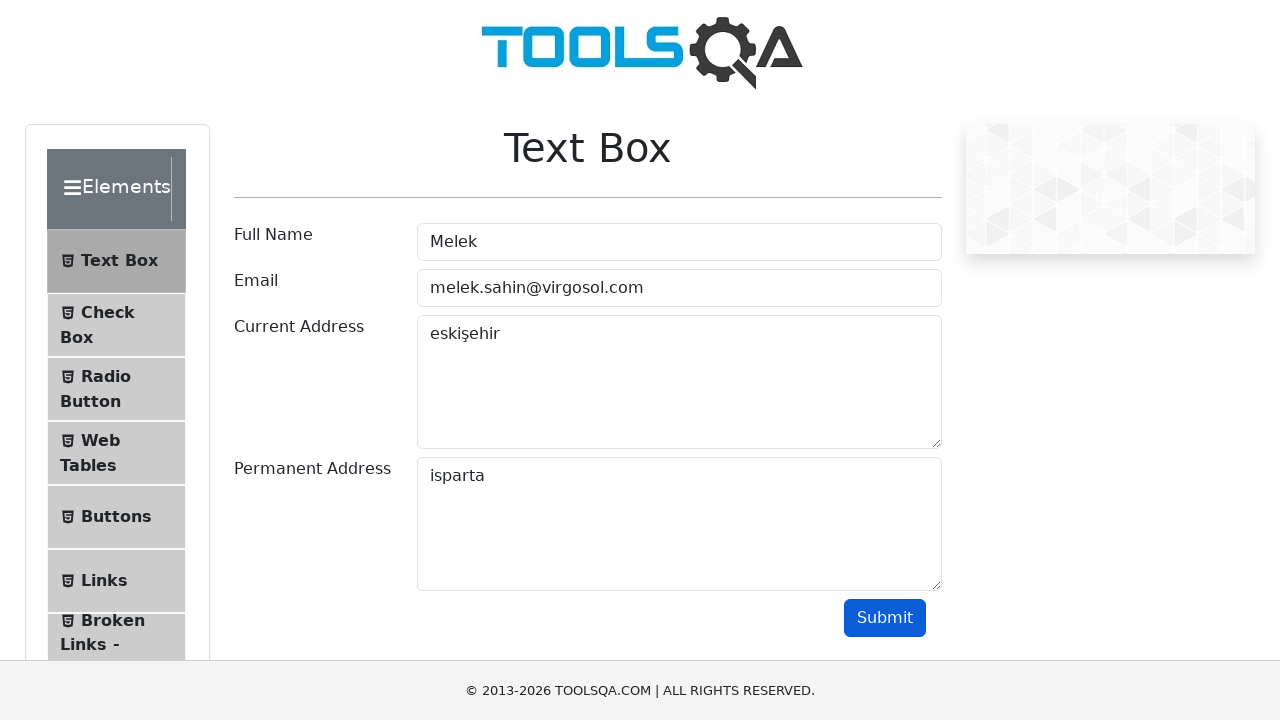